Tests navigation to the buttons page and verifies the warning button is clickable using explicit wait.

Starting URL: http://formy-project.herokuapp.com

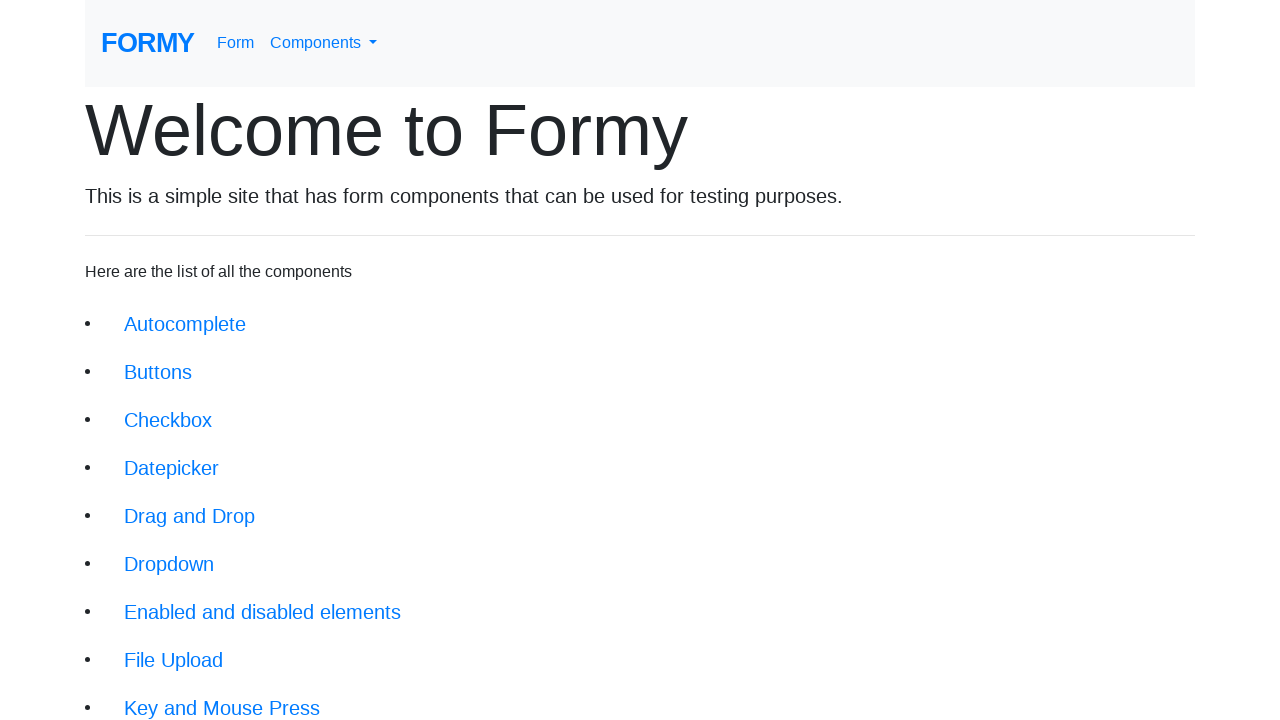

Clicked Buttons link to navigate to buttons page at (158, 372) on xpath=/html/body/div/div/li[2]/a
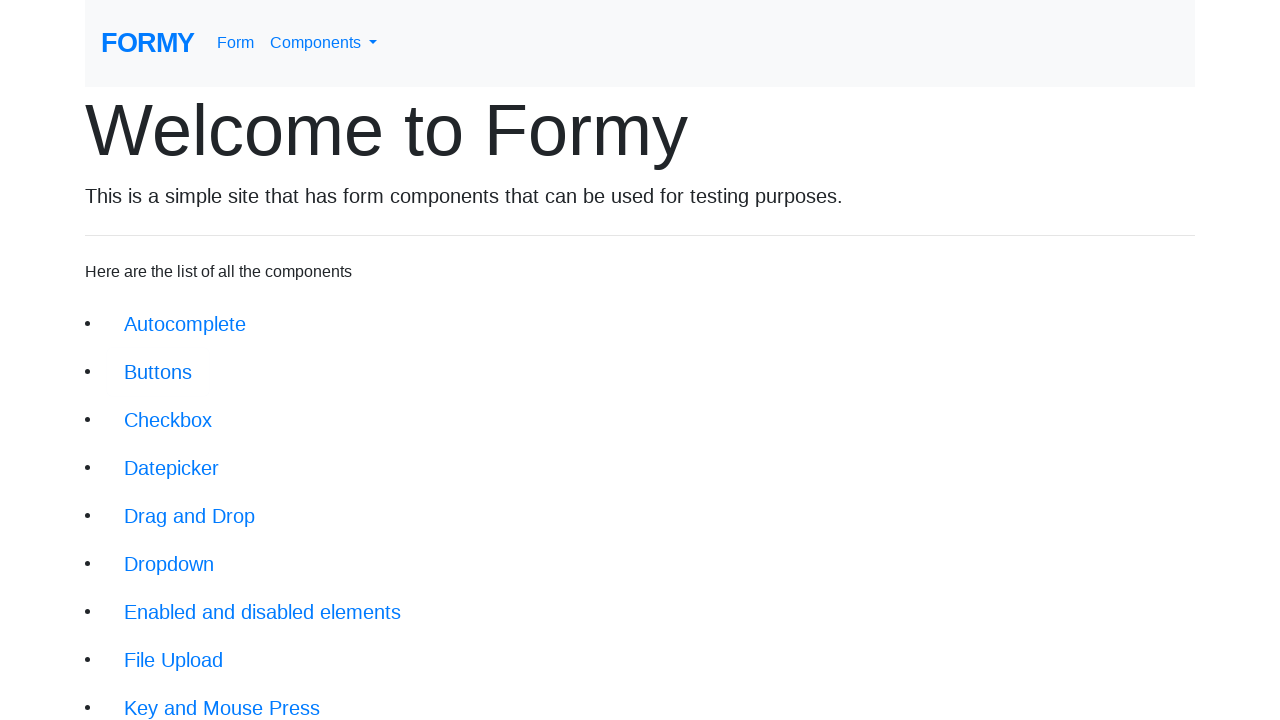

Warning button became visible and clickable
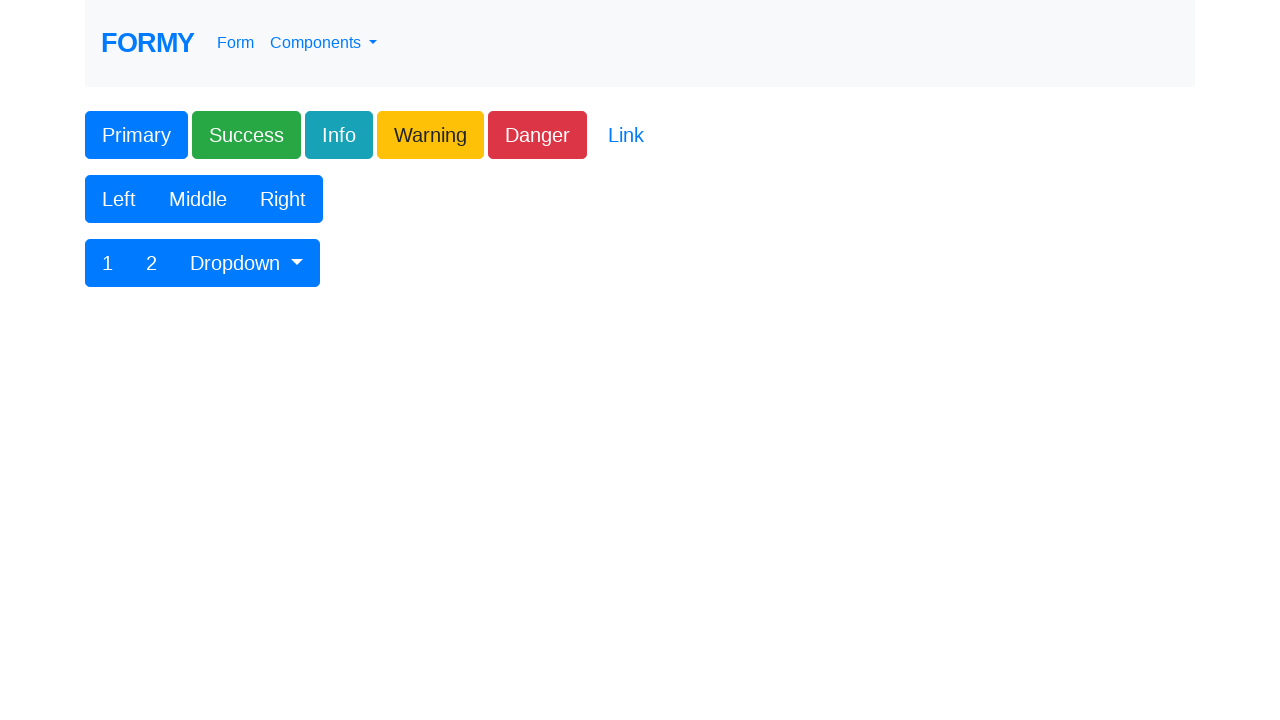

Clicked warning button at (430, 135) on xpath=/html/body/div/form/div[1]/div/div/button[4]
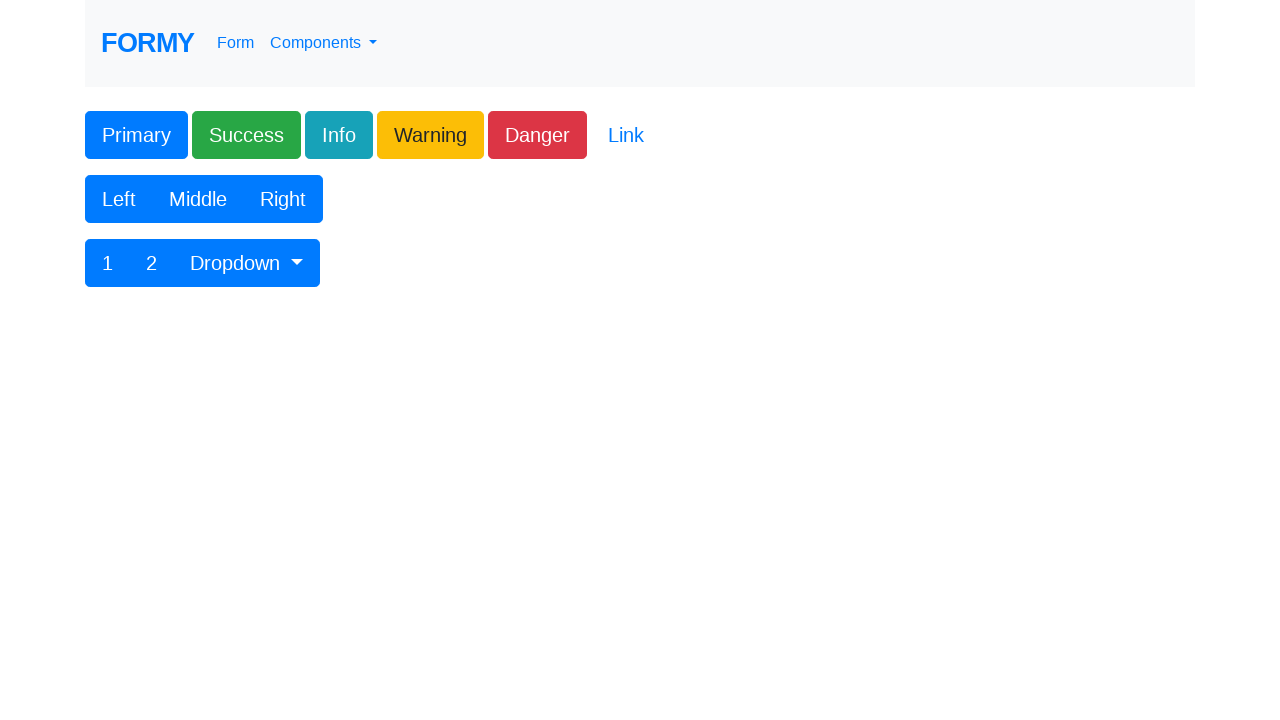

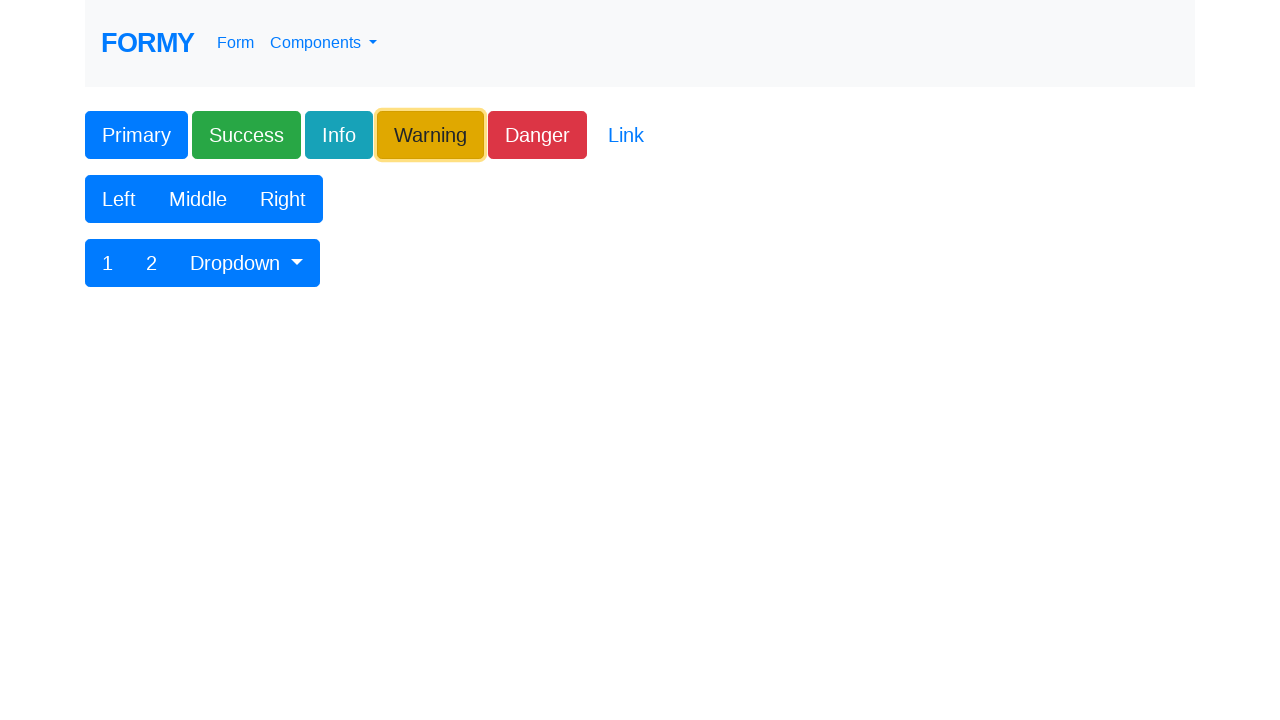